Opens a popup window from the main page and maximizes the child window

Starting URL: http://omayo.blogspot.com/

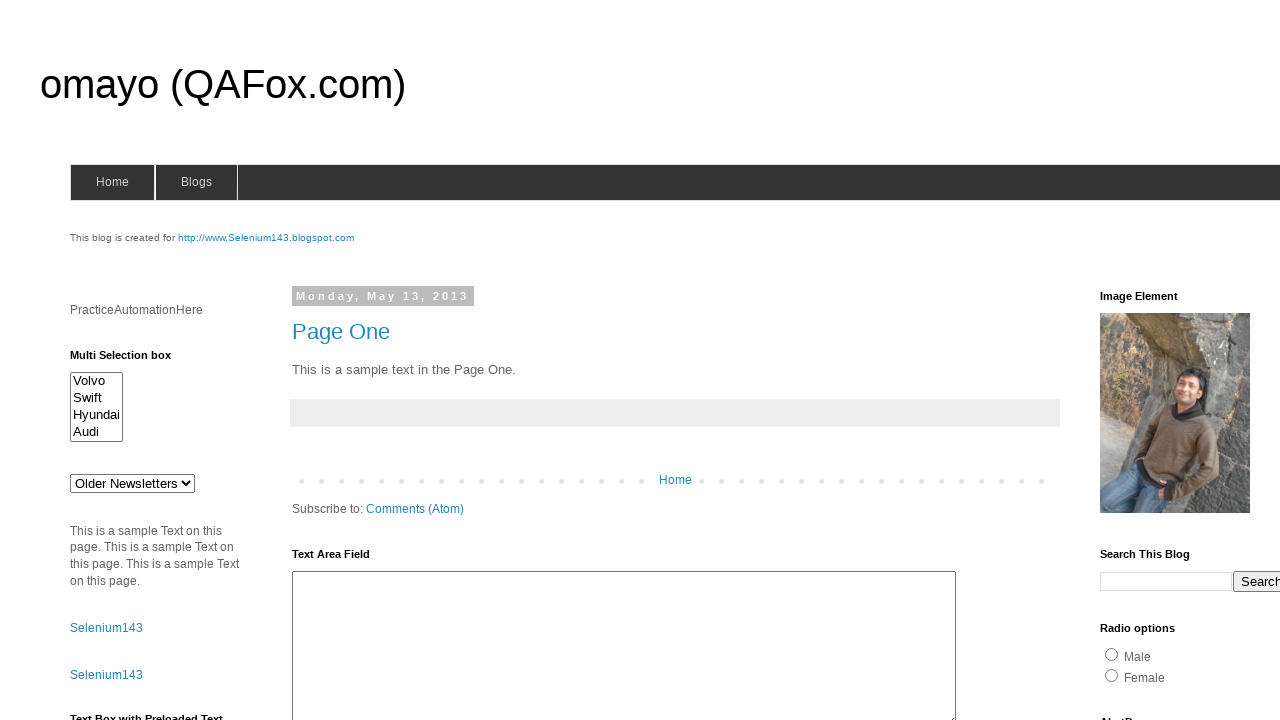

Clicked 'Open a popup window' link to open child window at (132, 360) on text='Open a popup window'
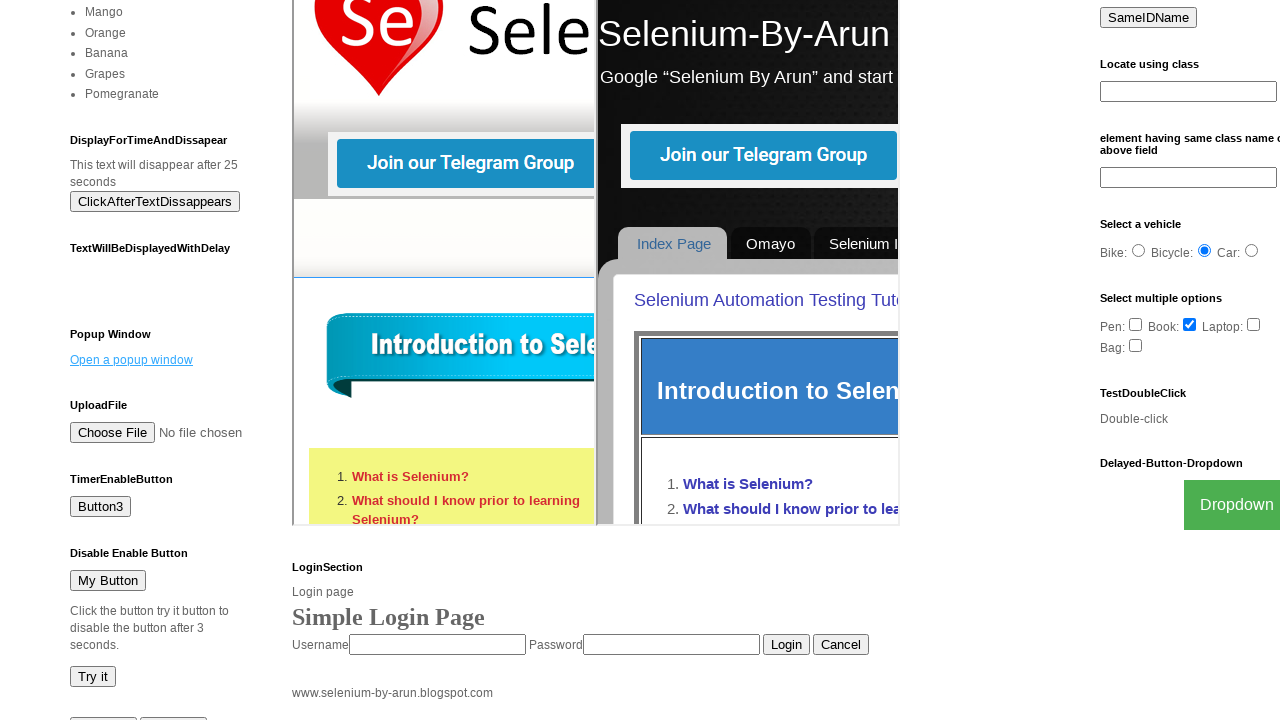

Popup window opened and captured as popup_page
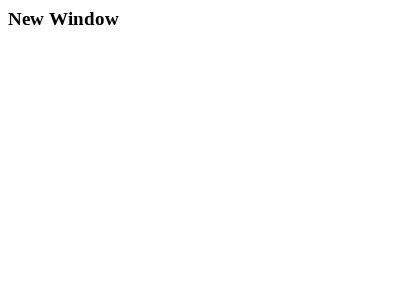

Retrieved all open pages/windows from context
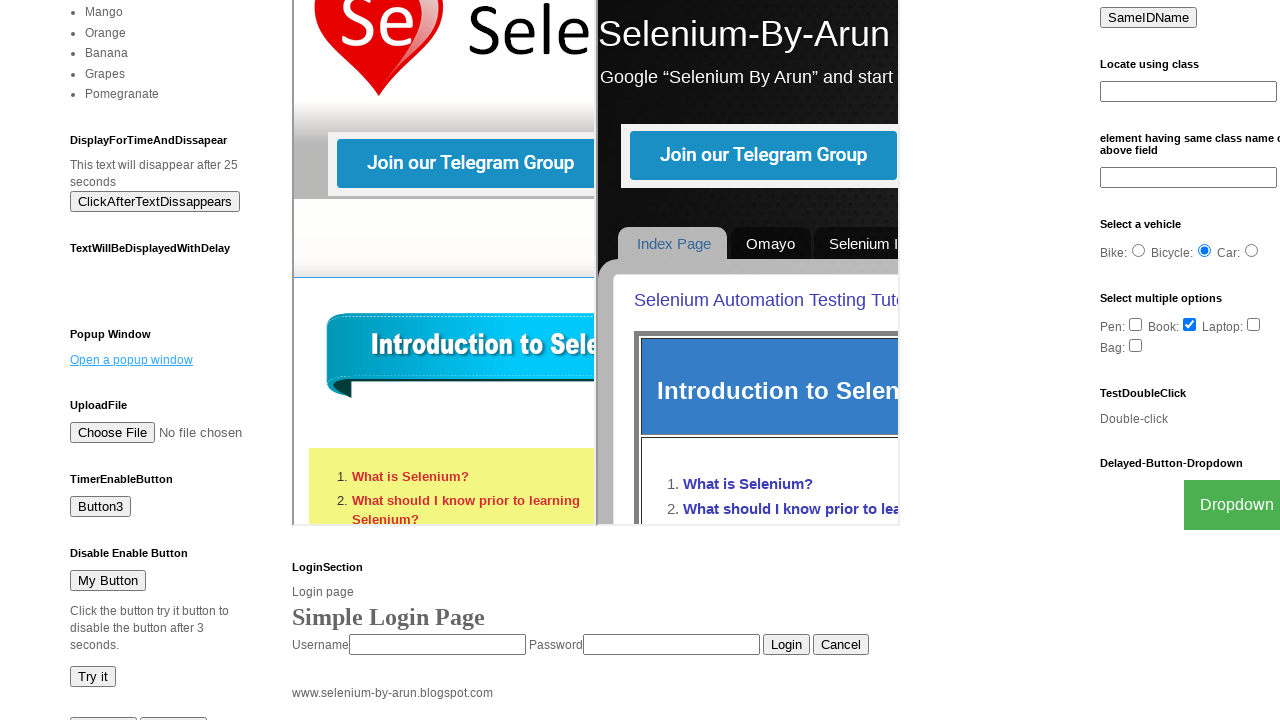

Set child window viewport size to 1920x1080 (maximized)
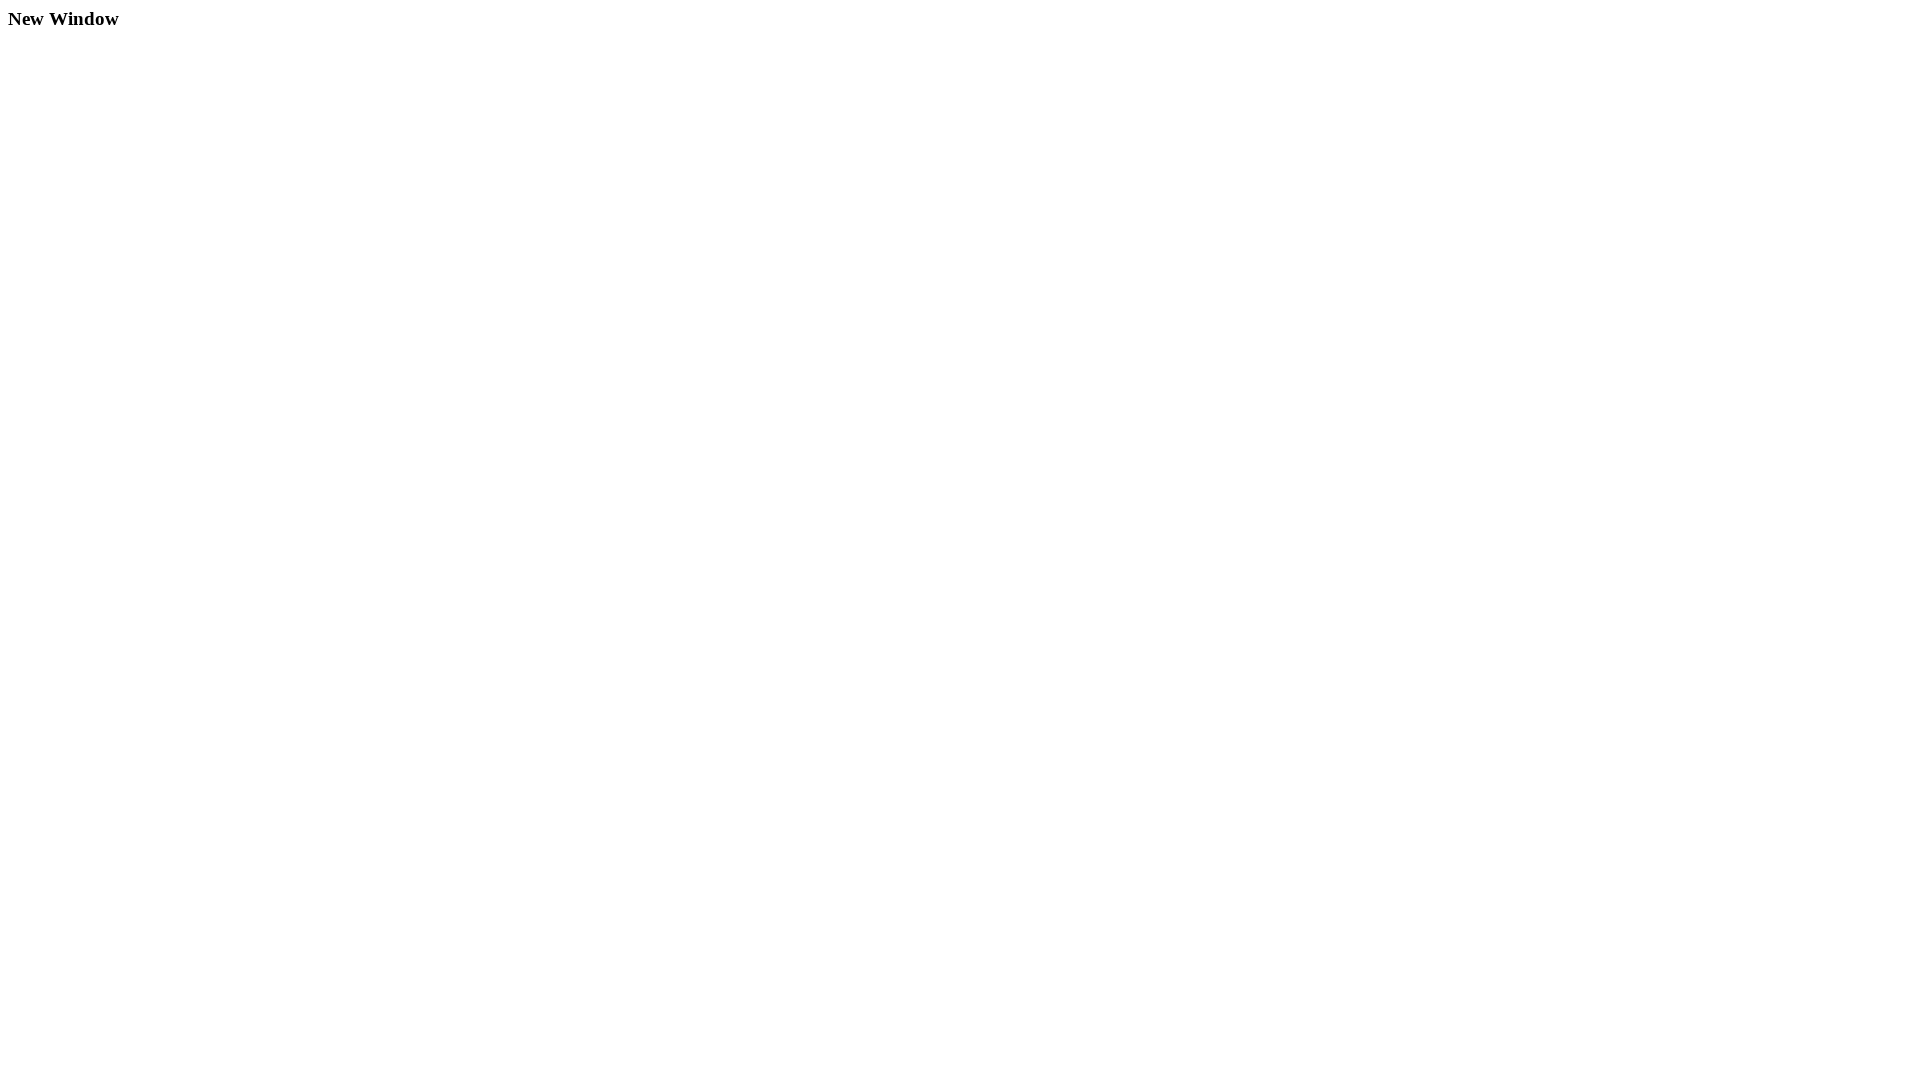

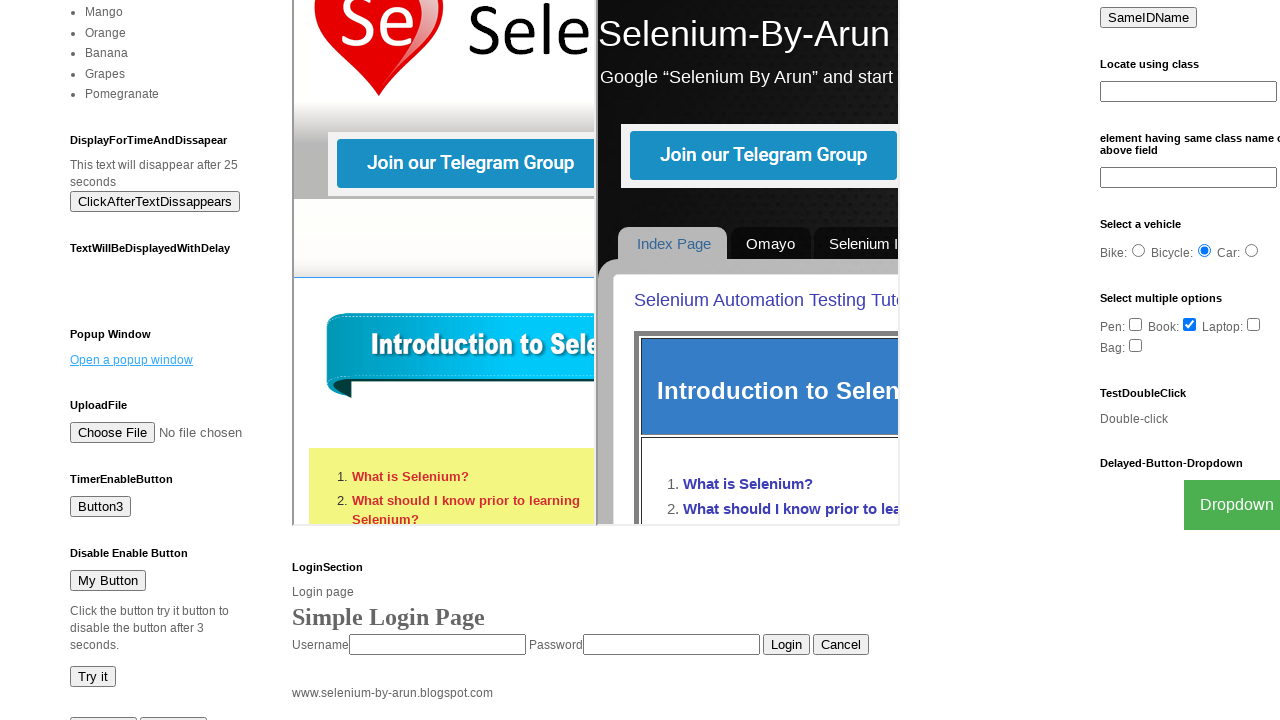